Tests multi-selection functionality in a pick list by selecting multiple items while holding the Control key

Starting URL: https://leafground.com/list.xhtml

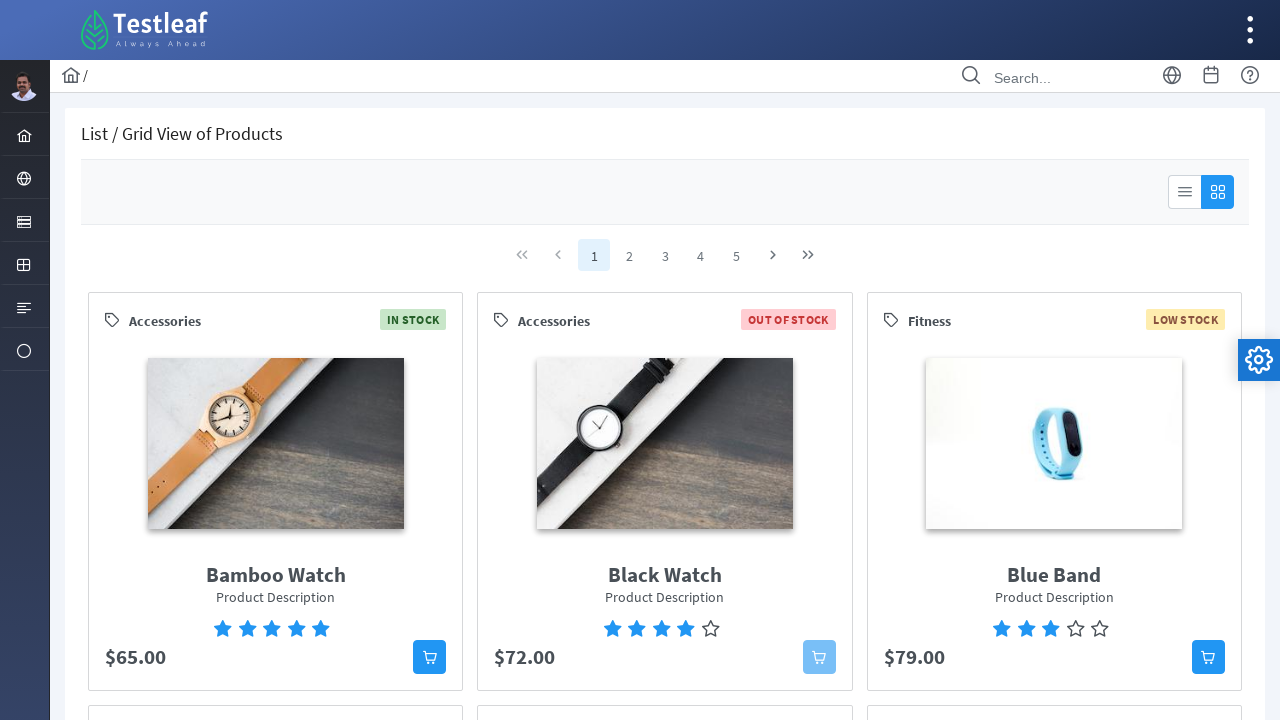

Waited for pick list items to load and become visible
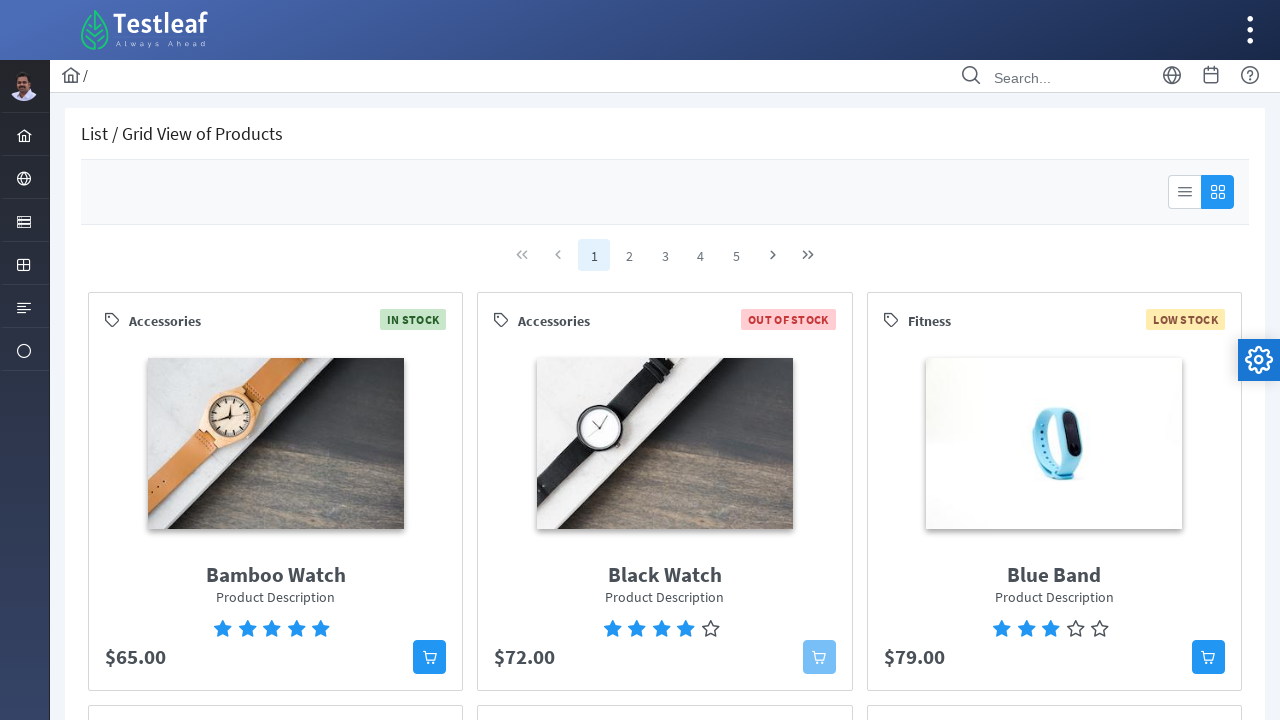

Retrieved all items from the 'From' pick list
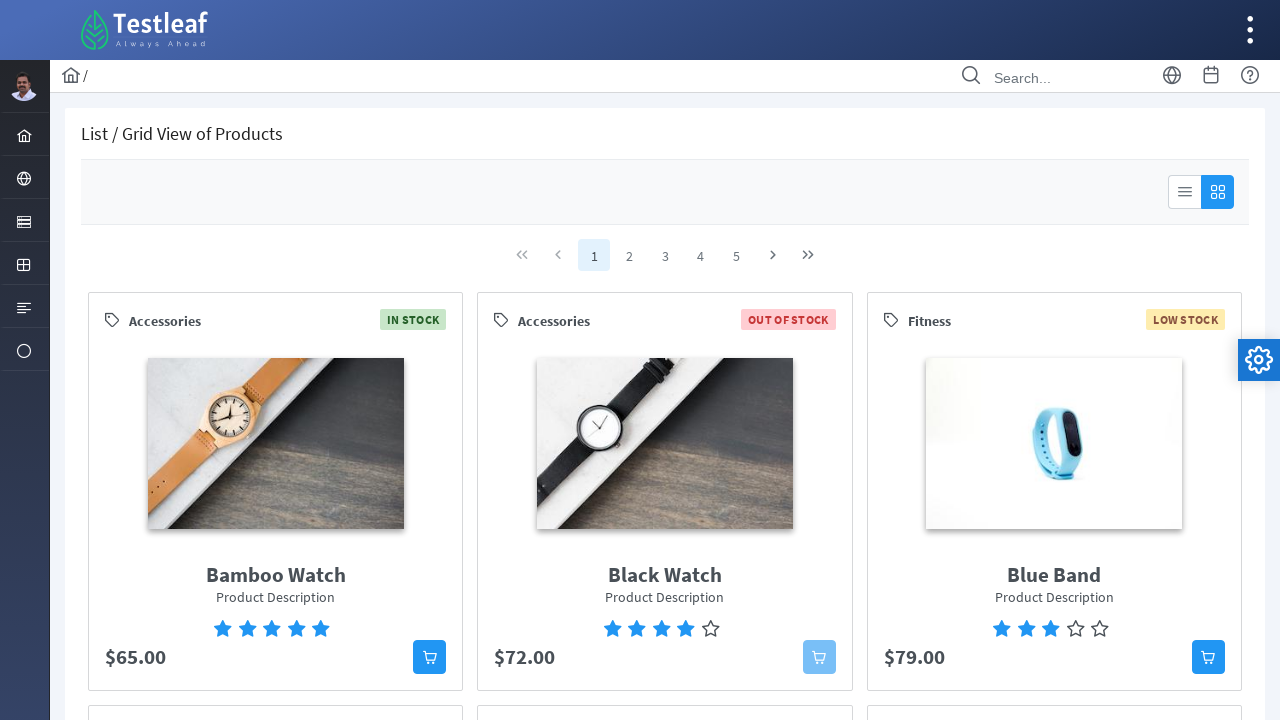

Scrolled to Pick List header for visibility
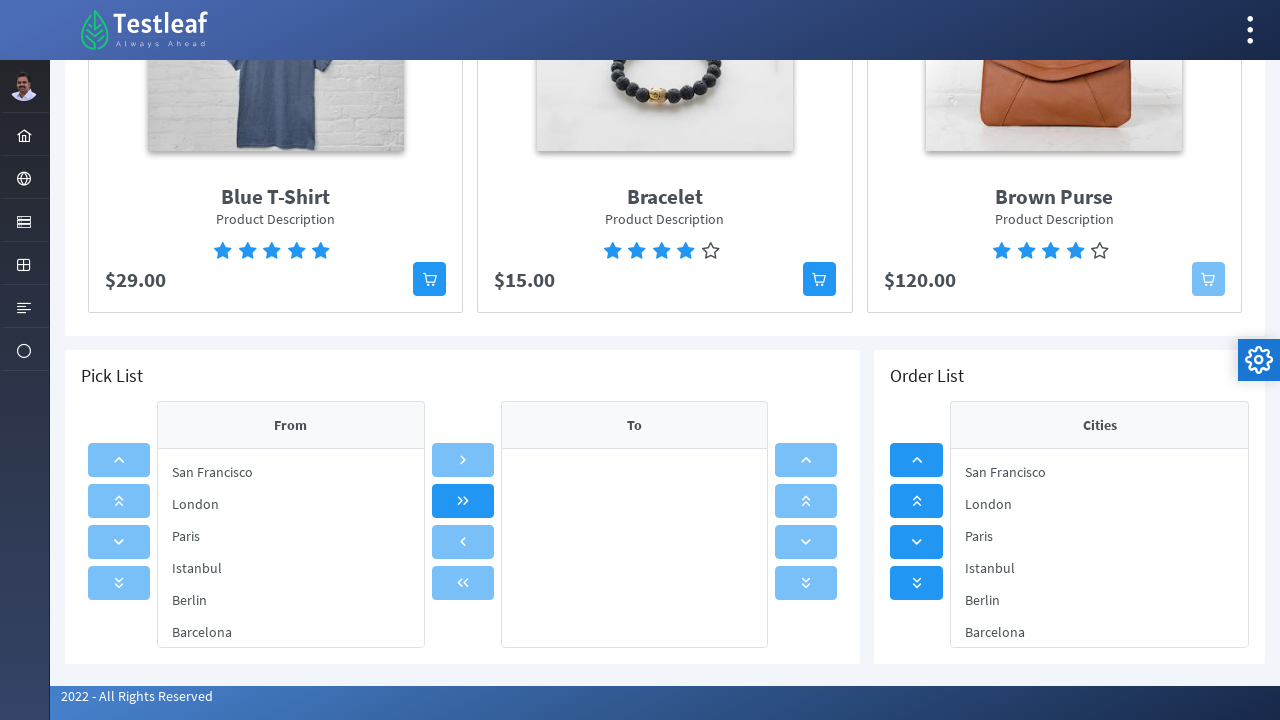

Selected first item in pick list while holding Control key at (291, 472) on xpath=//div[@class='ui-picklist-list-wrapper']/ul[@aria-label='From']/li >> nth=
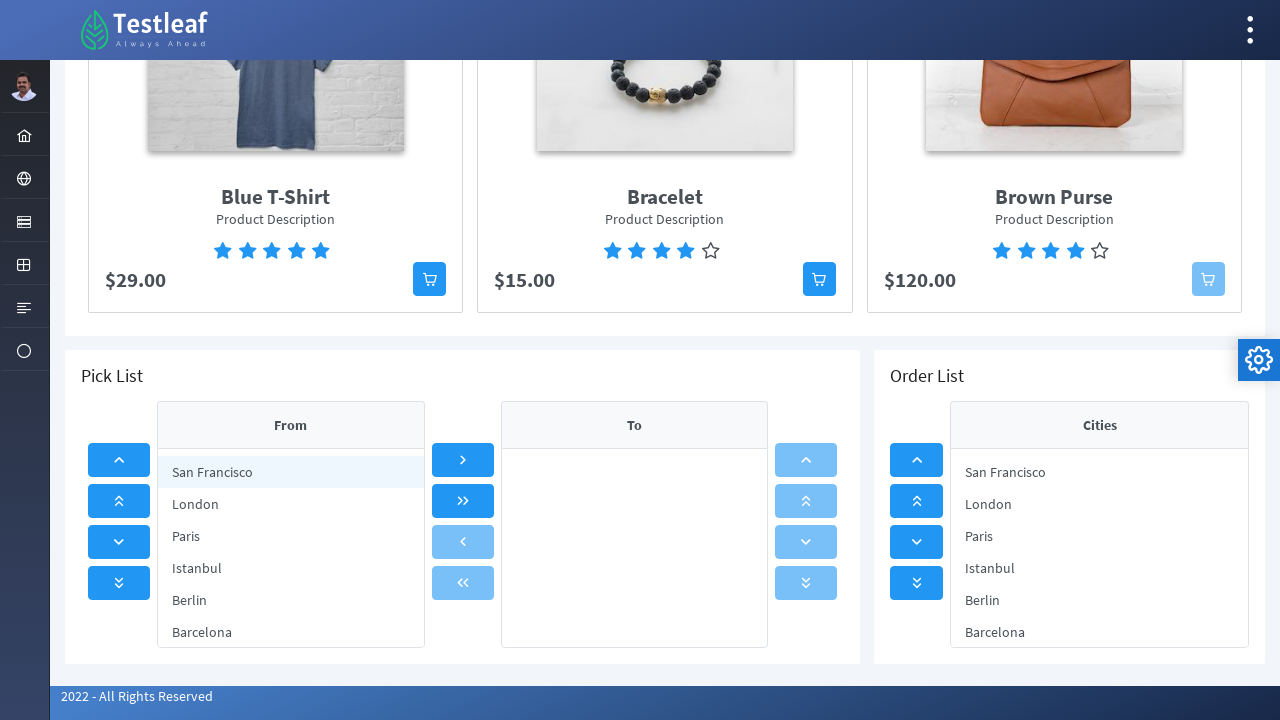

Selected second item in pick list while holding Control key at (291, 504) on xpath=//div[@class='ui-picklist-list-wrapper']/ul[@aria-label='From']/li >> nth=
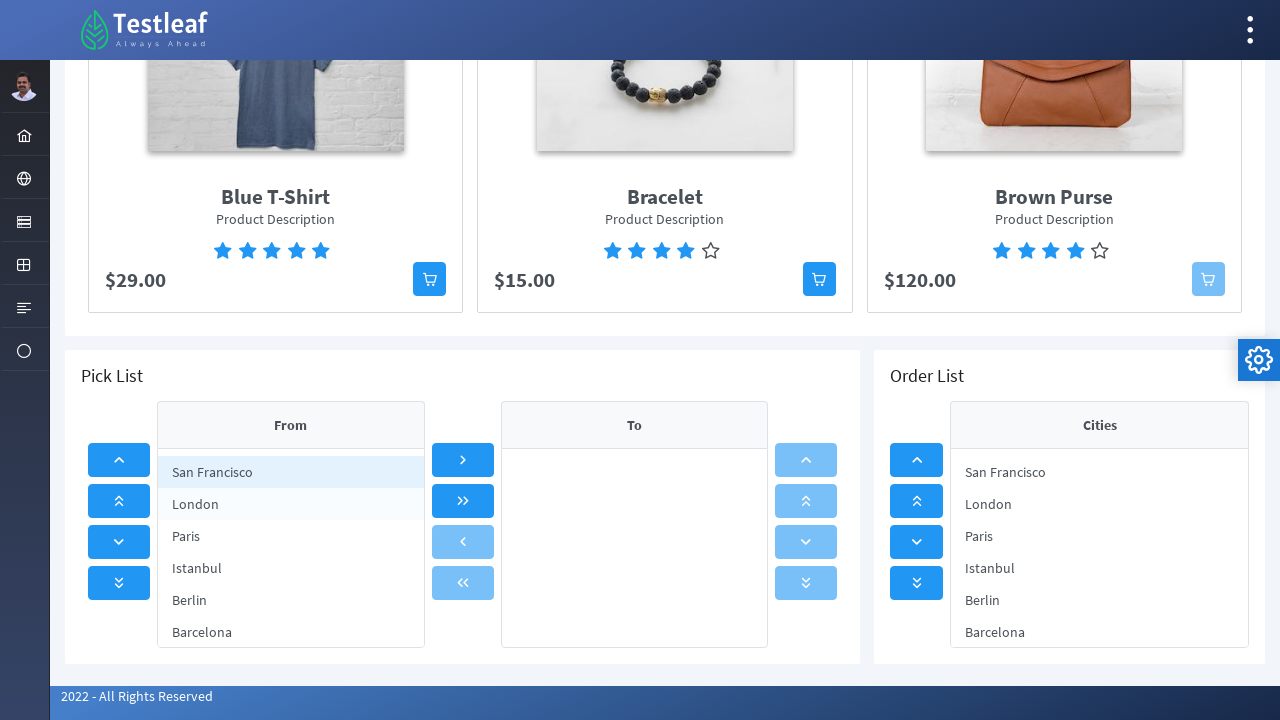

Selected third item in pick list while holding Control key at (291, 536) on xpath=//div[@class='ui-picklist-list-wrapper']/ul[@aria-label='From']/li >> nth=
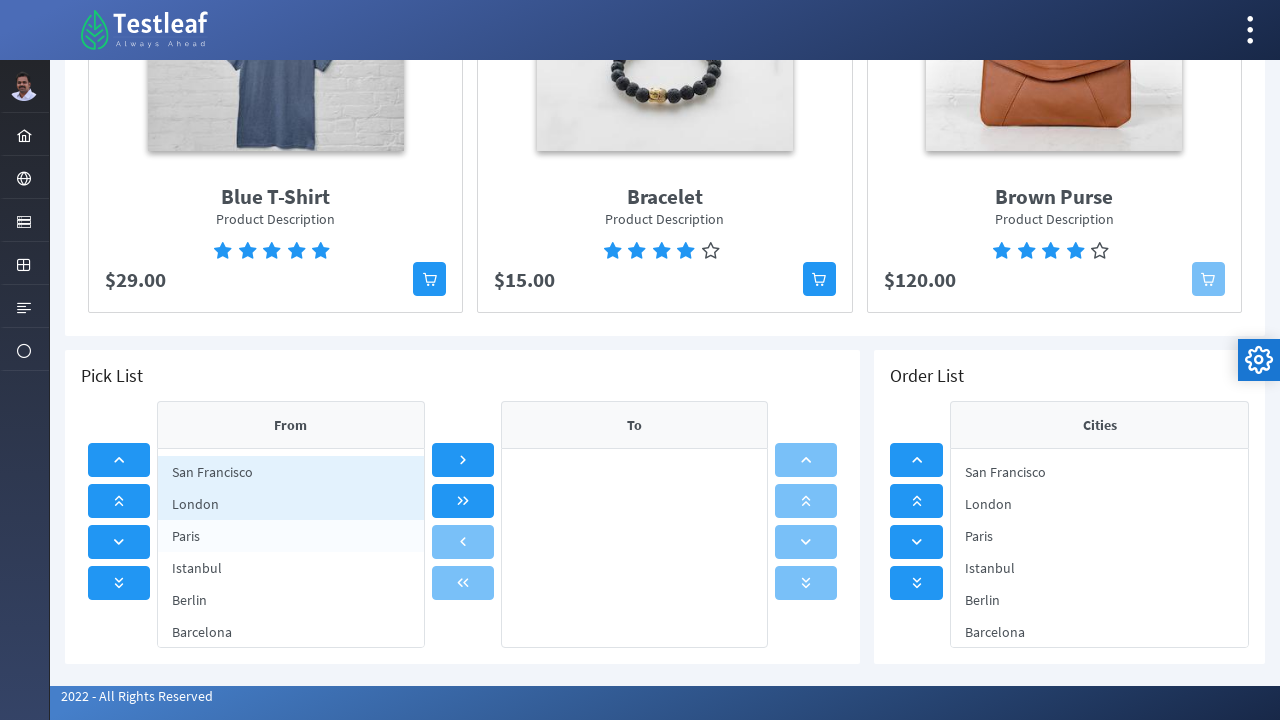

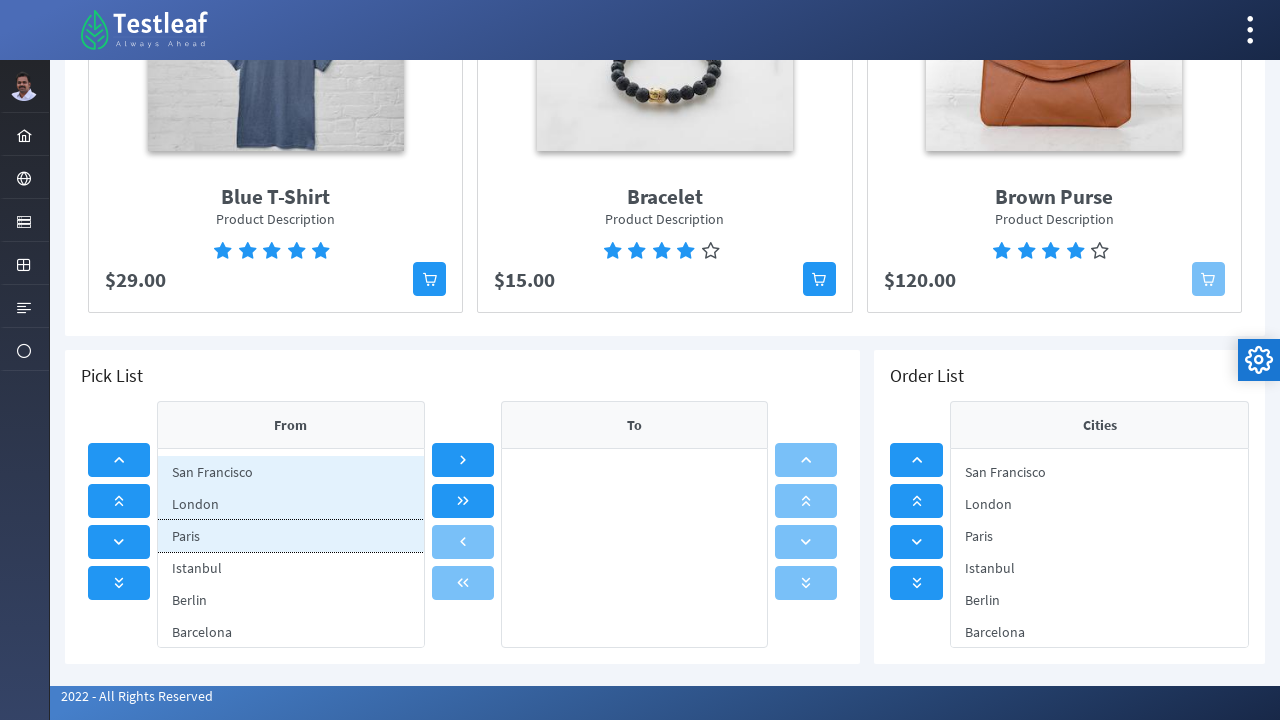